Navigates to a single-page application movie site and waits for all network activity to complete

Starting URL: https://spa6.scrape.center/

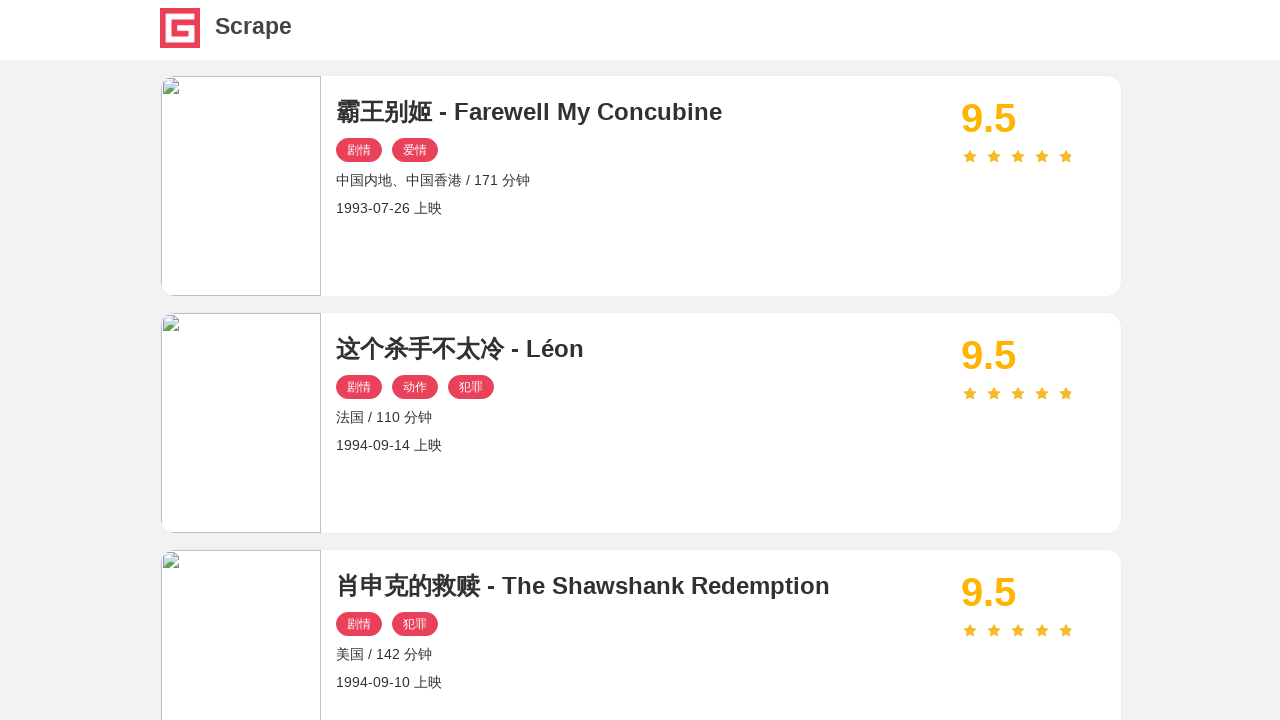

Navigated to single-page application movie site
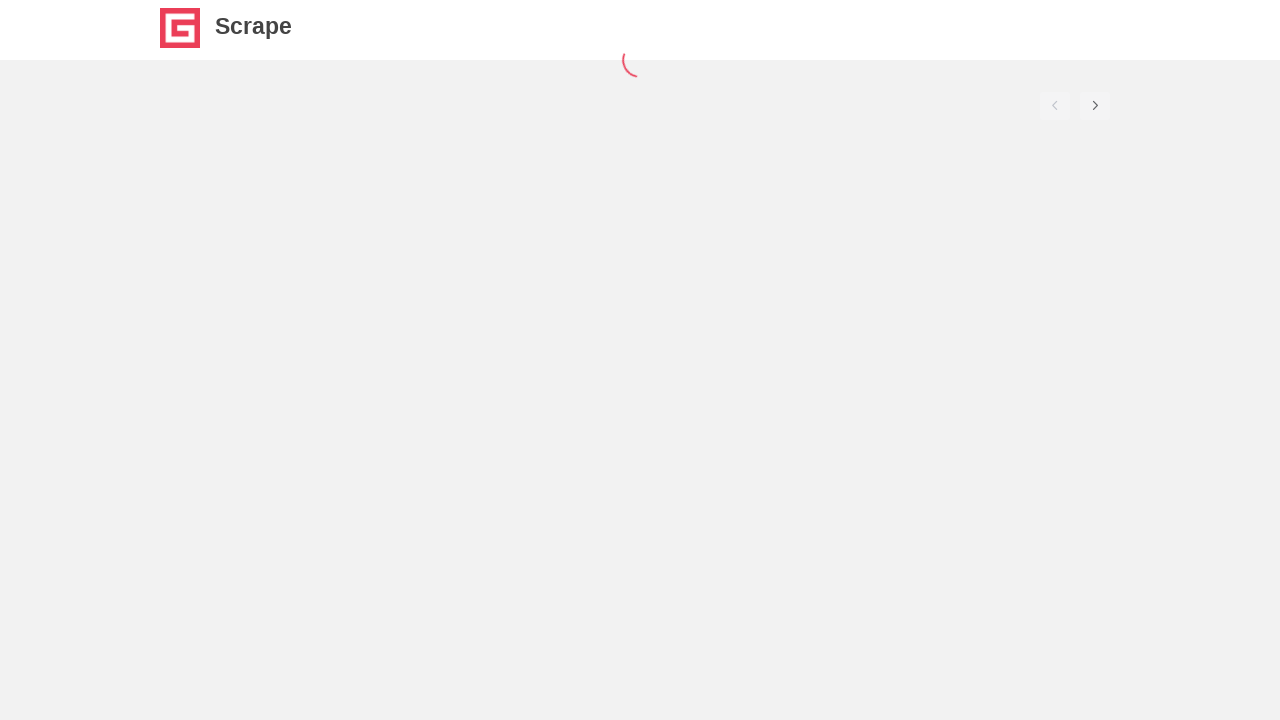

Waited for all network activity to complete
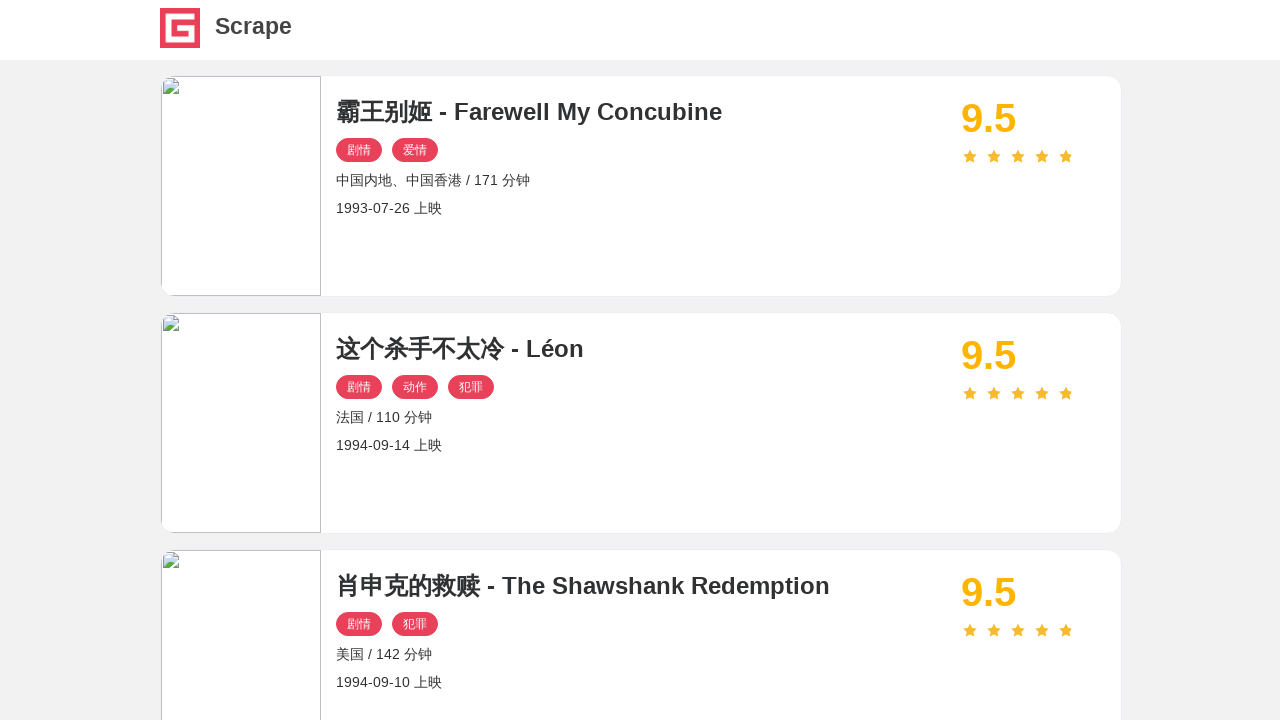

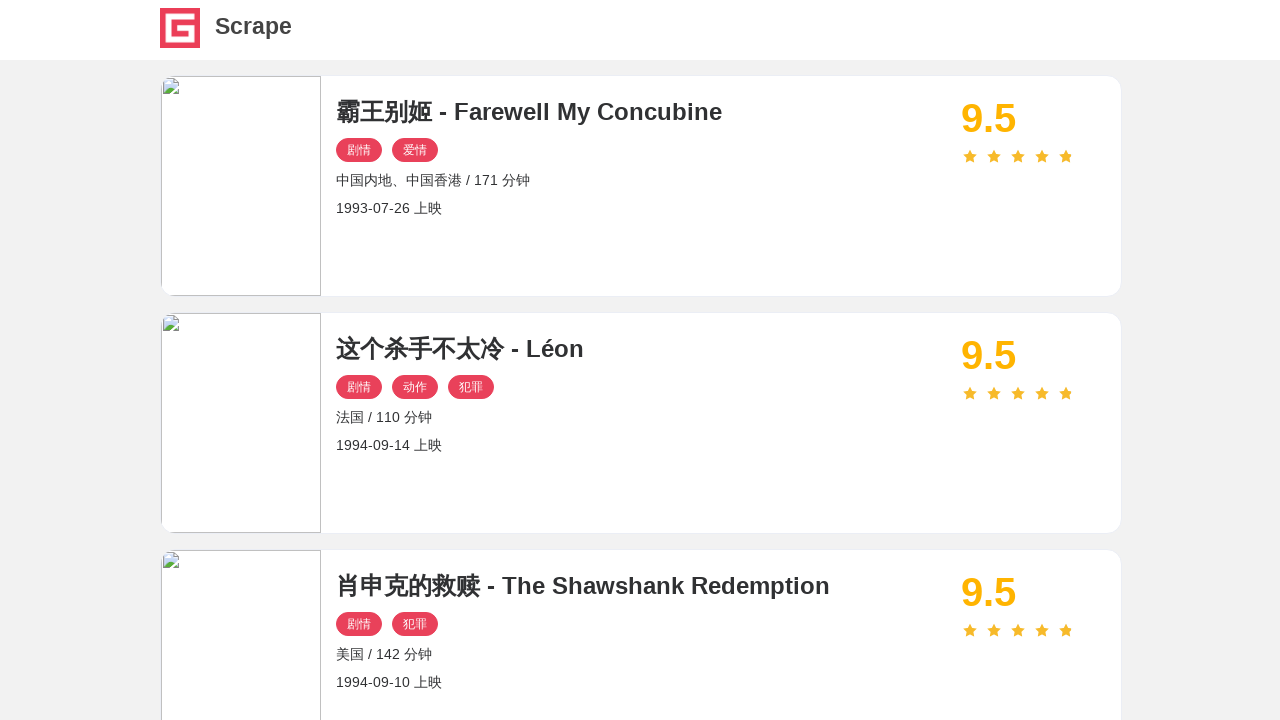